Tests marking all todo items as completed using the "Mark all as complete" checkbox.

Starting URL: https://demo.playwright.dev/todomvc

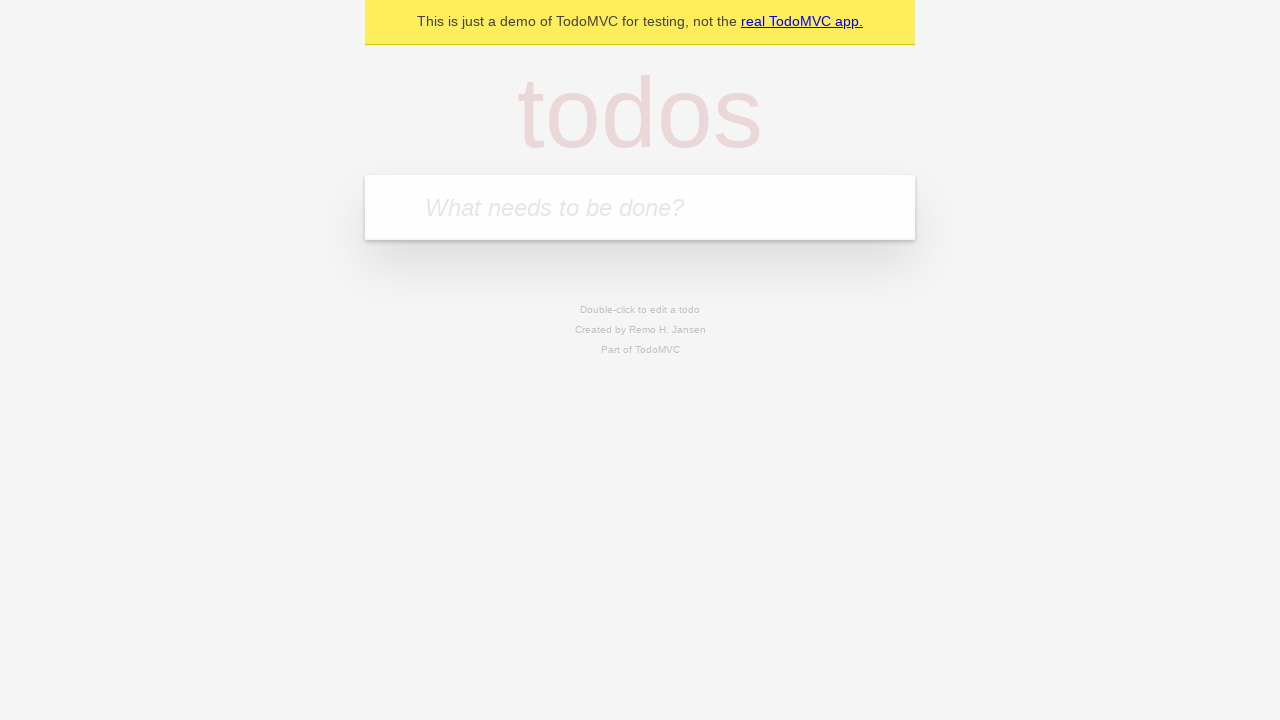

Navigated to TodoMVC demo application
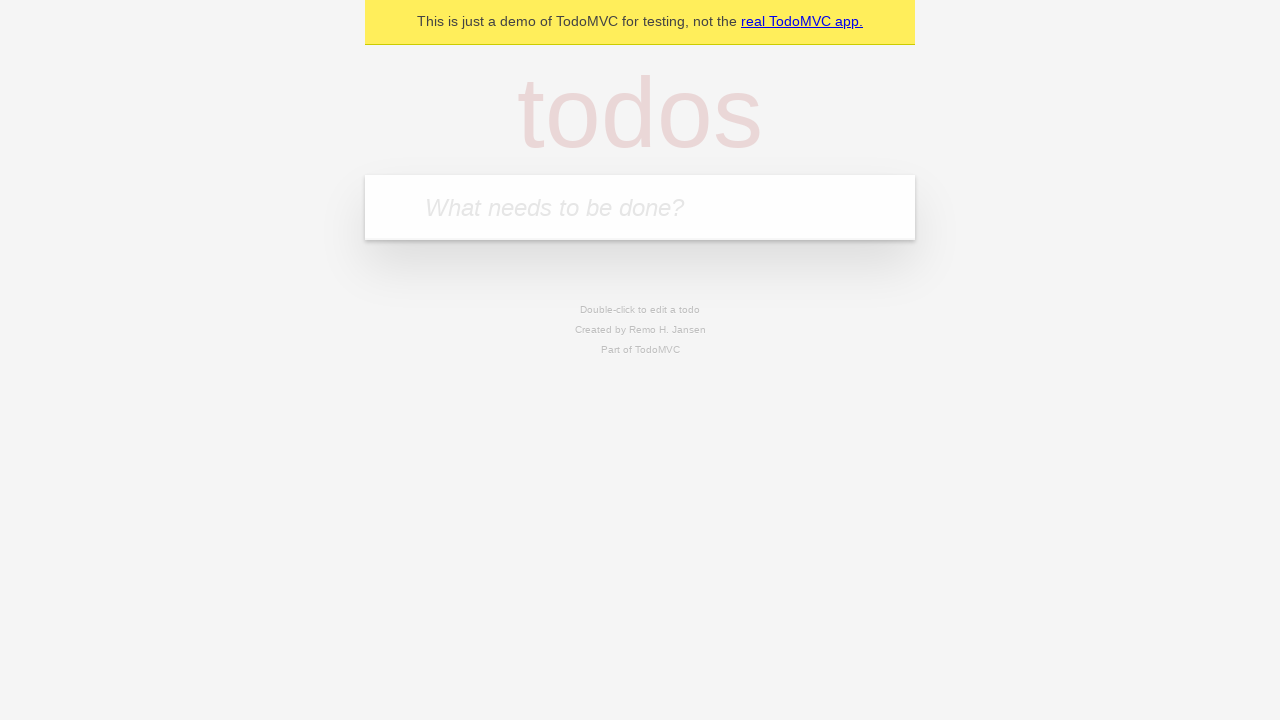

Located the 'What needs to be done?' input field
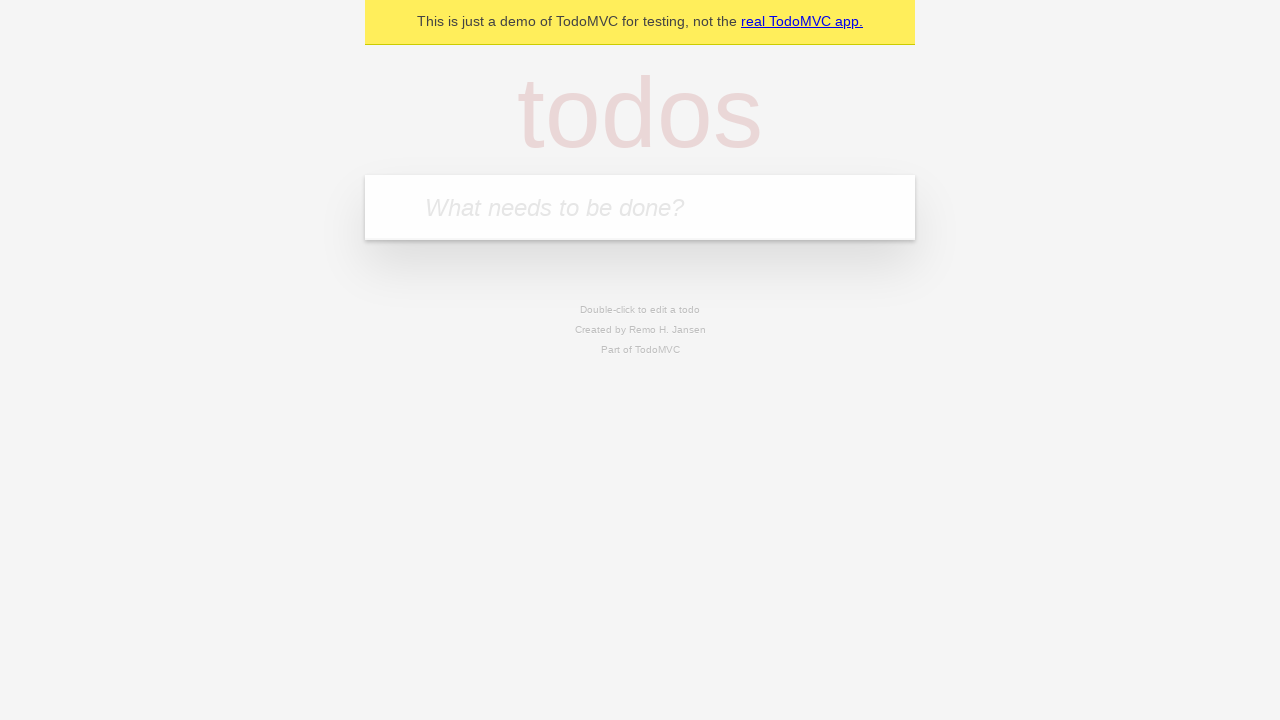

Filled new todo input with 'buy some cheese' on internal:attr=[placeholder="What needs to be done?"i]
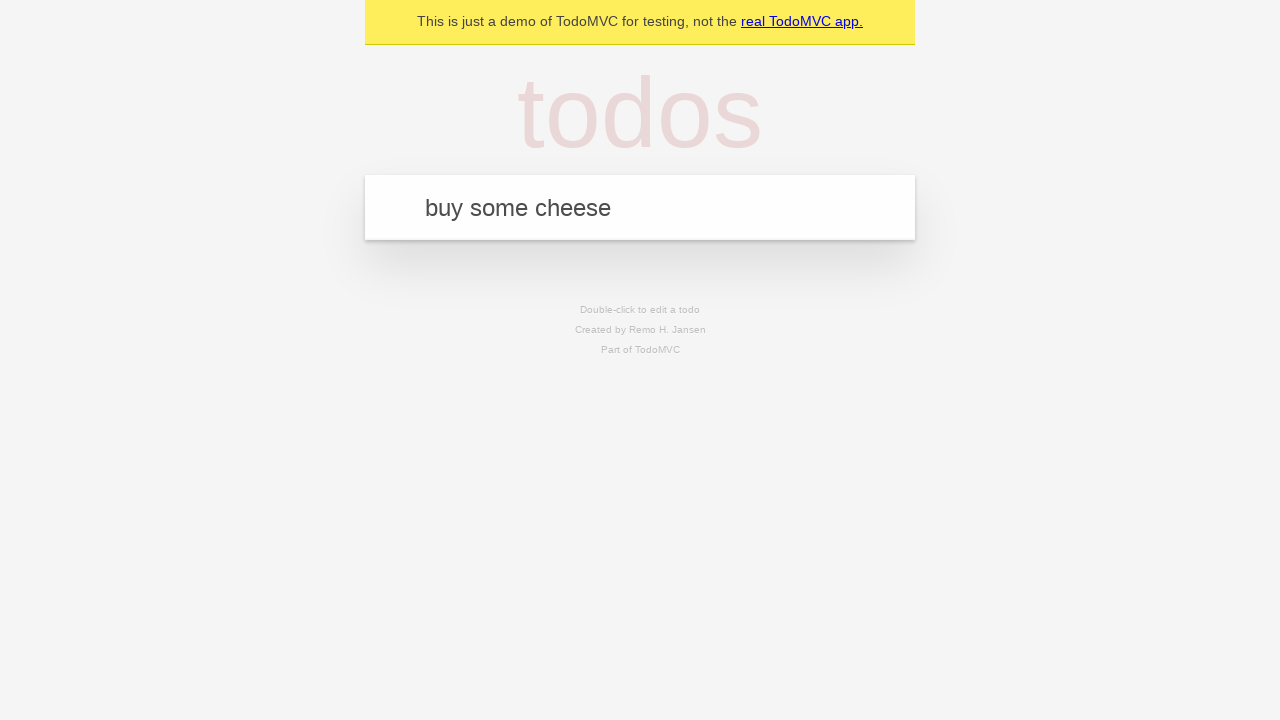

Pressed Enter to create todo 'buy some cheese' on internal:attr=[placeholder="What needs to be done?"i]
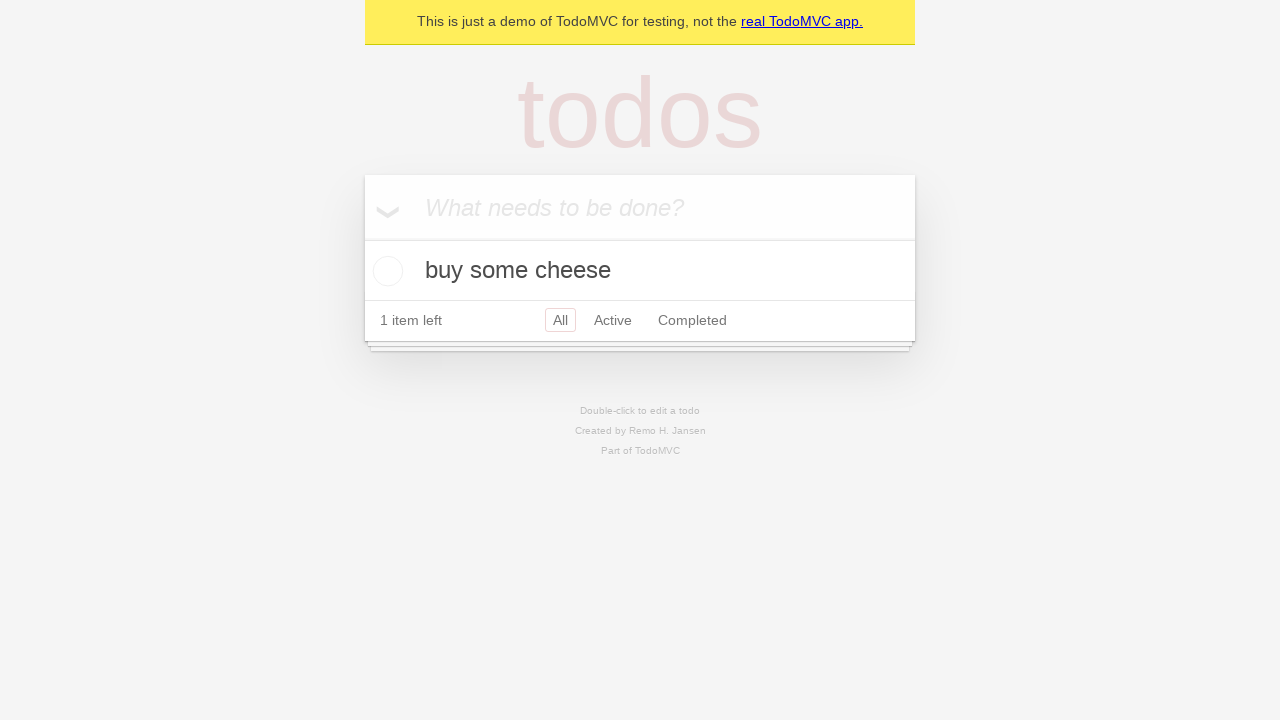

Filled new todo input with 'feed the cat' on internal:attr=[placeholder="What needs to be done?"i]
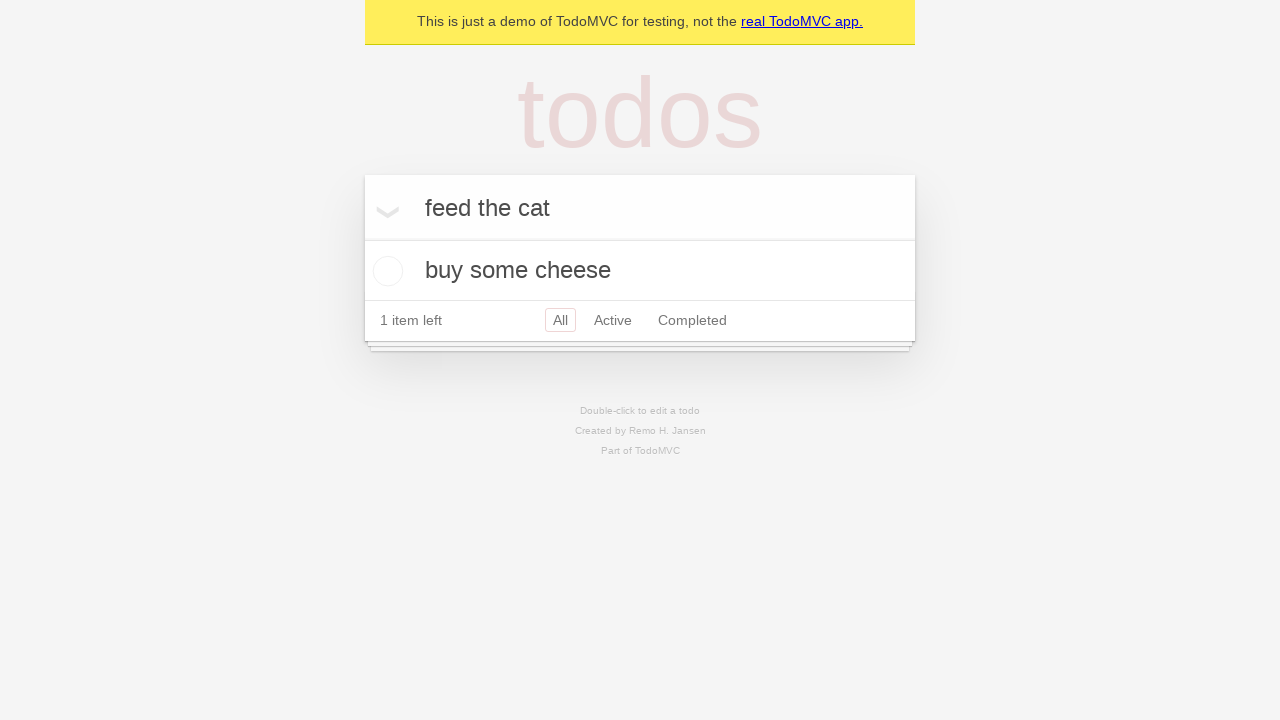

Pressed Enter to create todo 'feed the cat' on internal:attr=[placeholder="What needs to be done?"i]
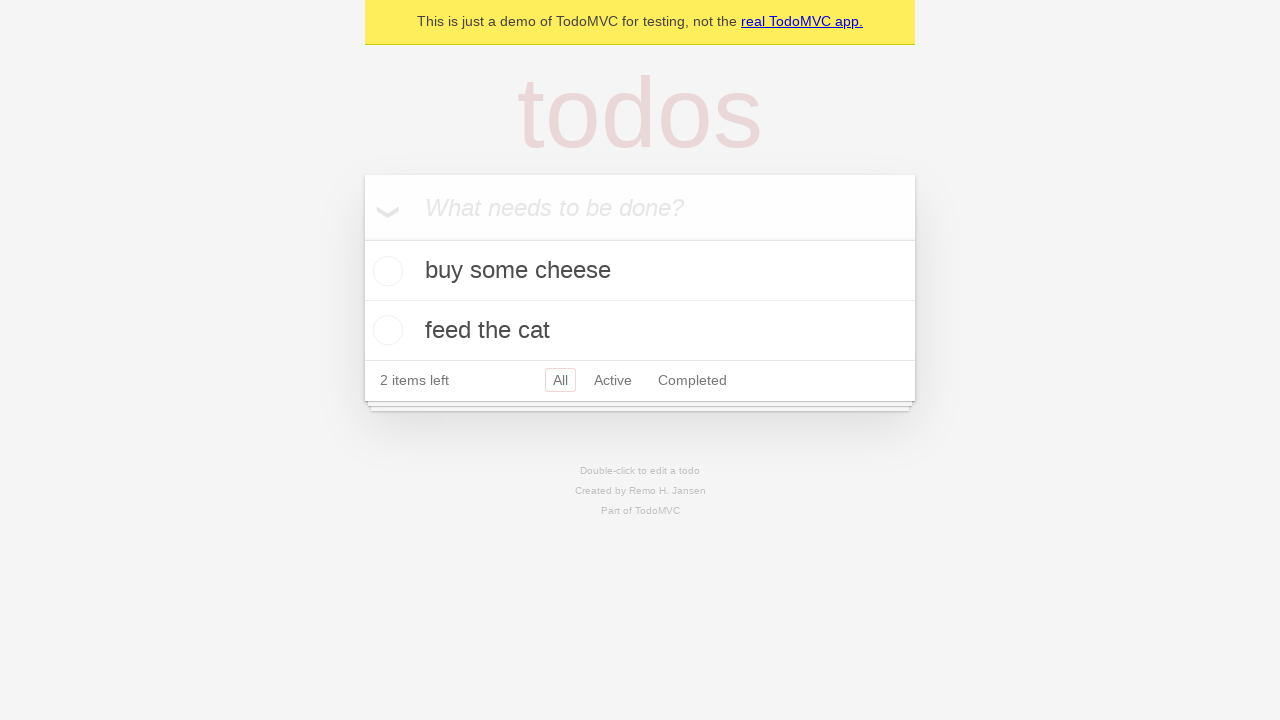

Filled new todo input with 'book a doctors appointment' on internal:attr=[placeholder="What needs to be done?"i]
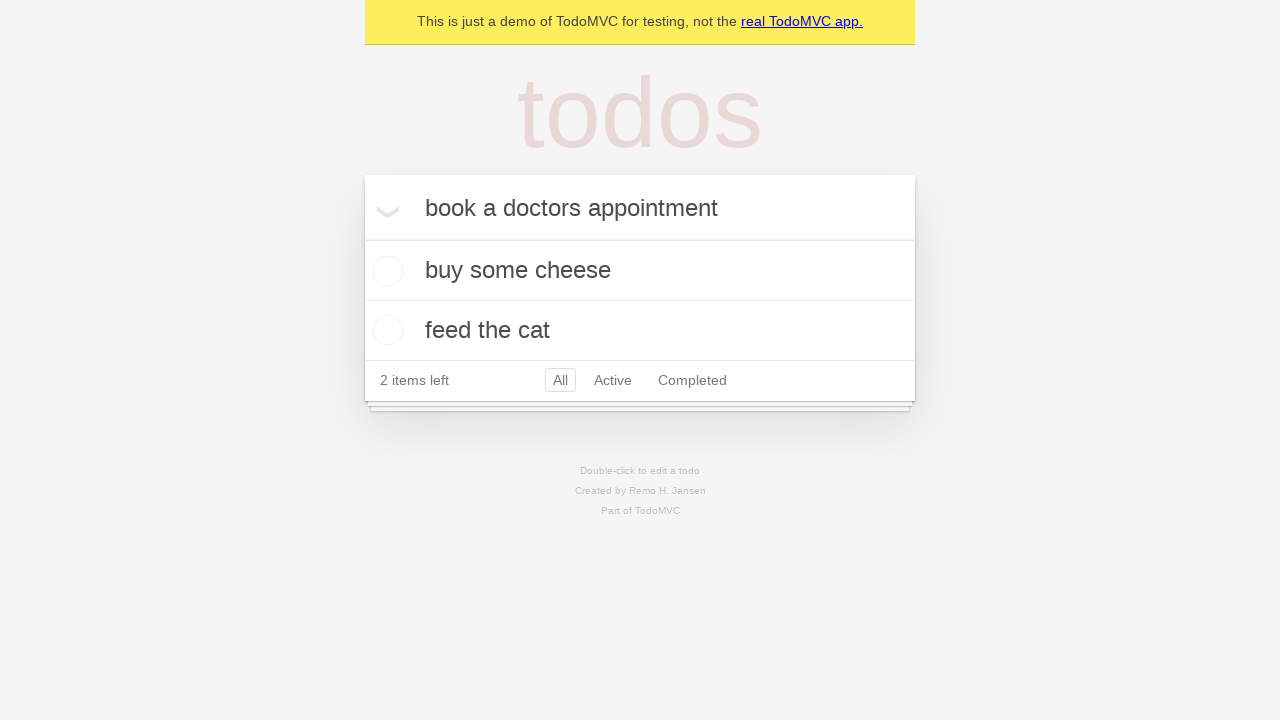

Pressed Enter to create todo 'book a doctors appointment' on internal:attr=[placeholder="What needs to be done?"i]
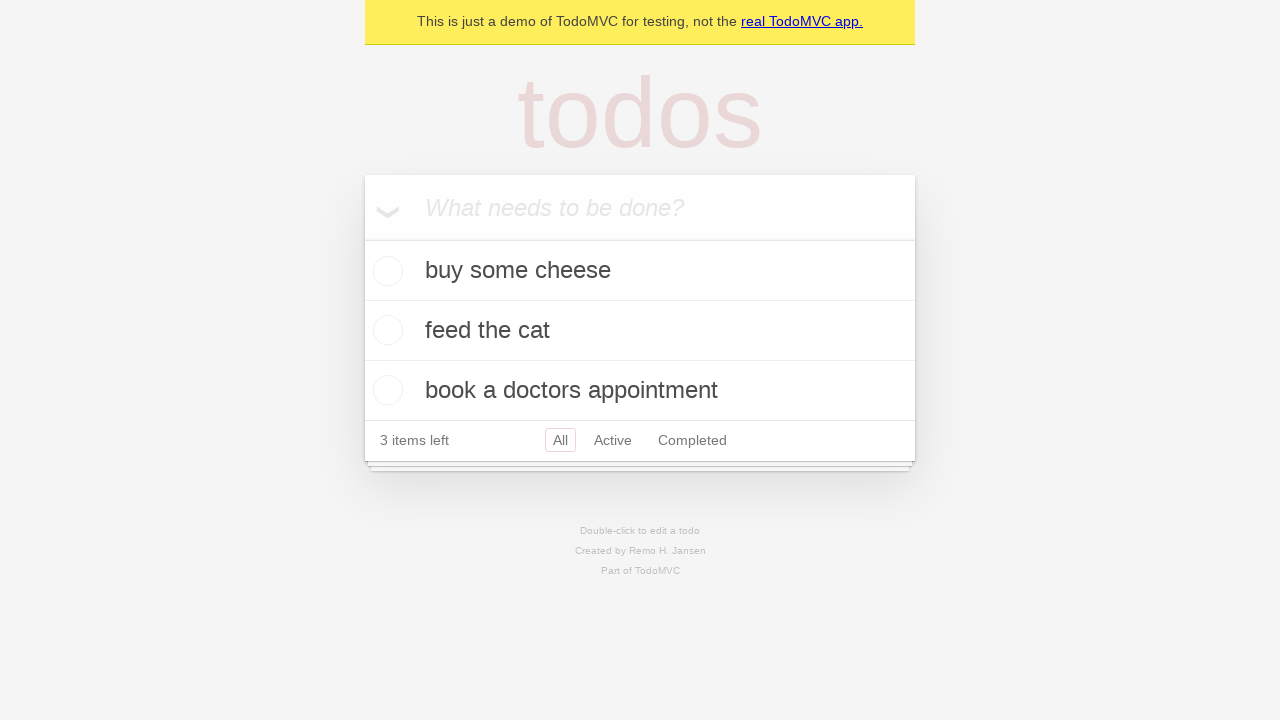

Clicked 'Mark all as complete' checkbox at (362, 238) on internal:label="Mark all as complete"i
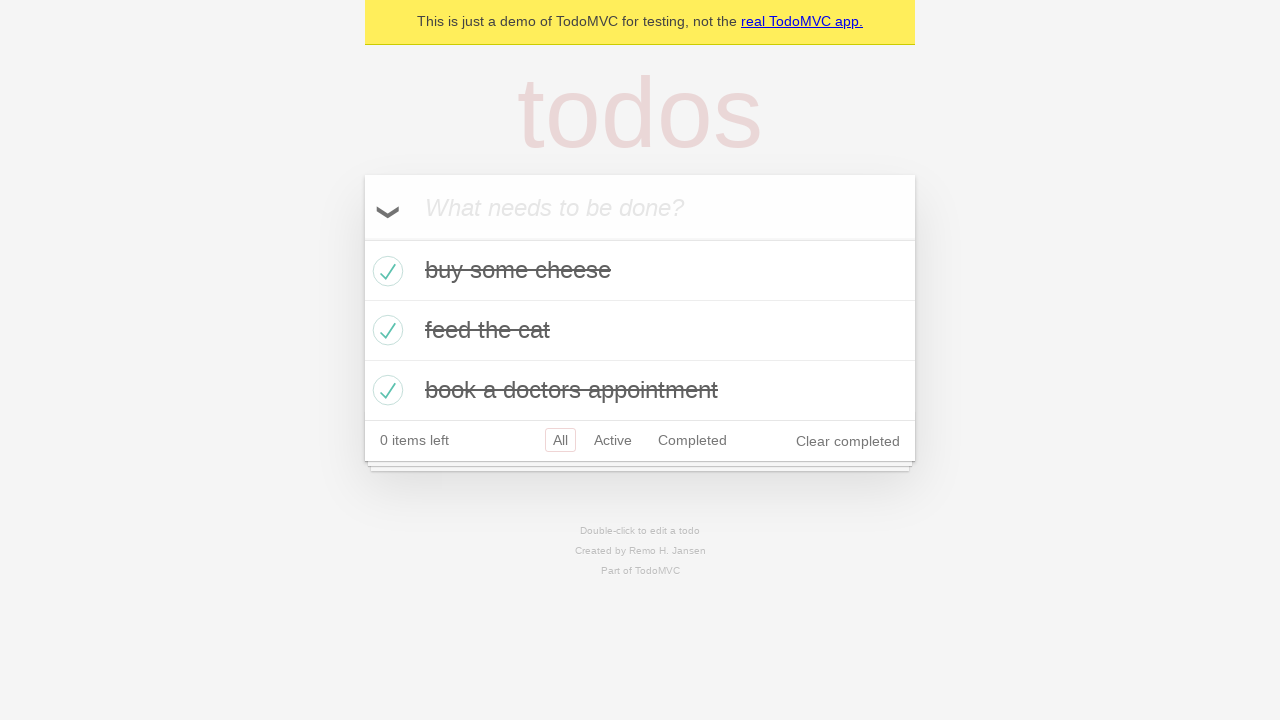

All todo items marked as completed
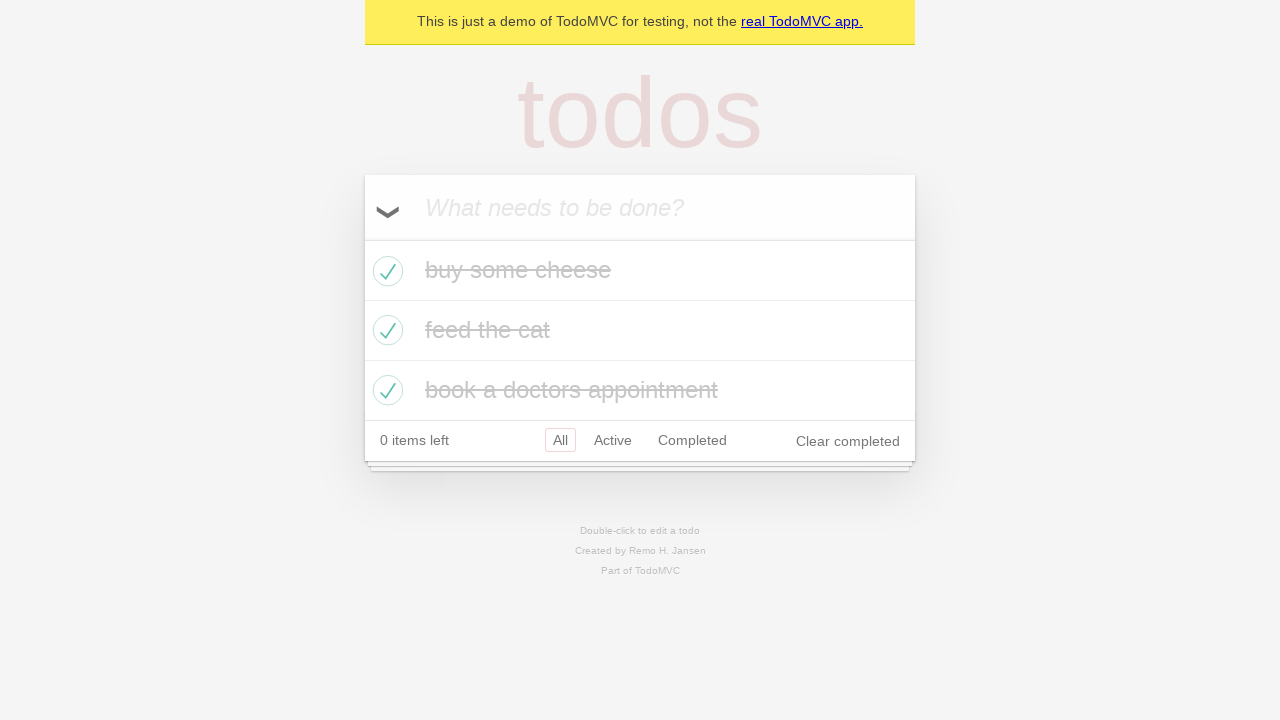

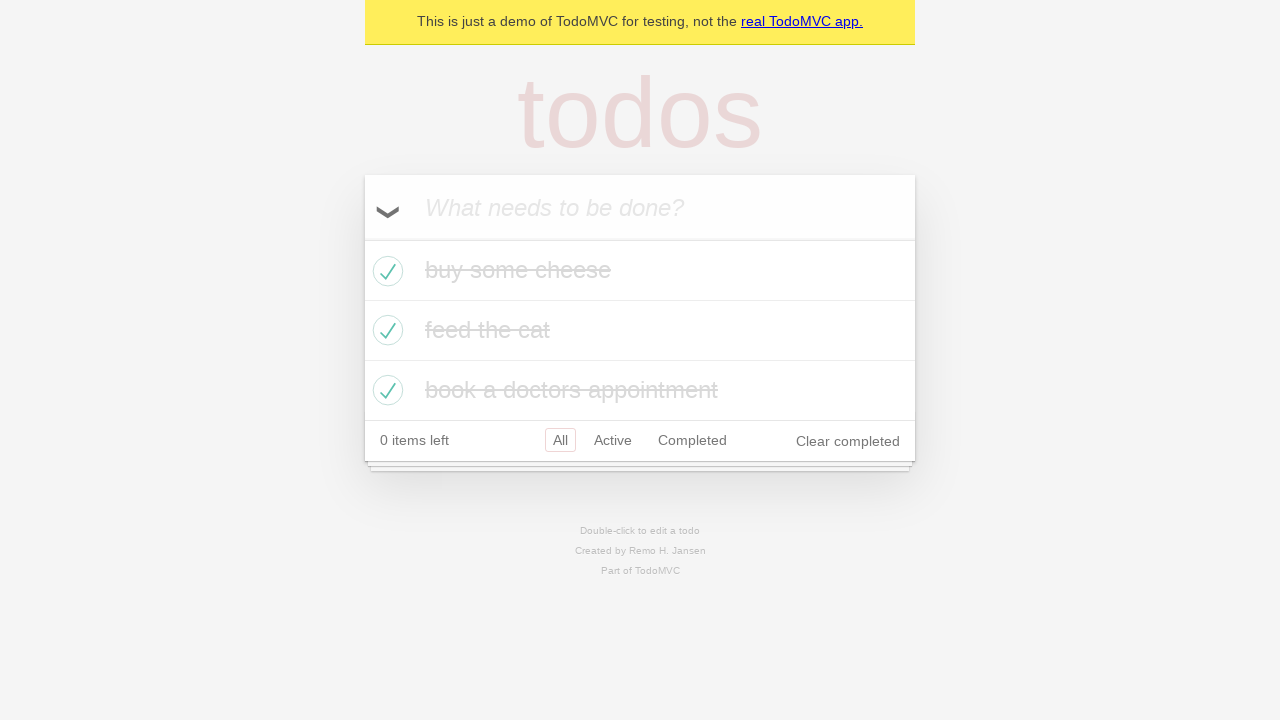